Tests keyboard actions on an autocomplete input field by typing "Exceptional" with the first letter capitalized using shift key simulation

Starting URL: https://demoqa.com/auto-complete

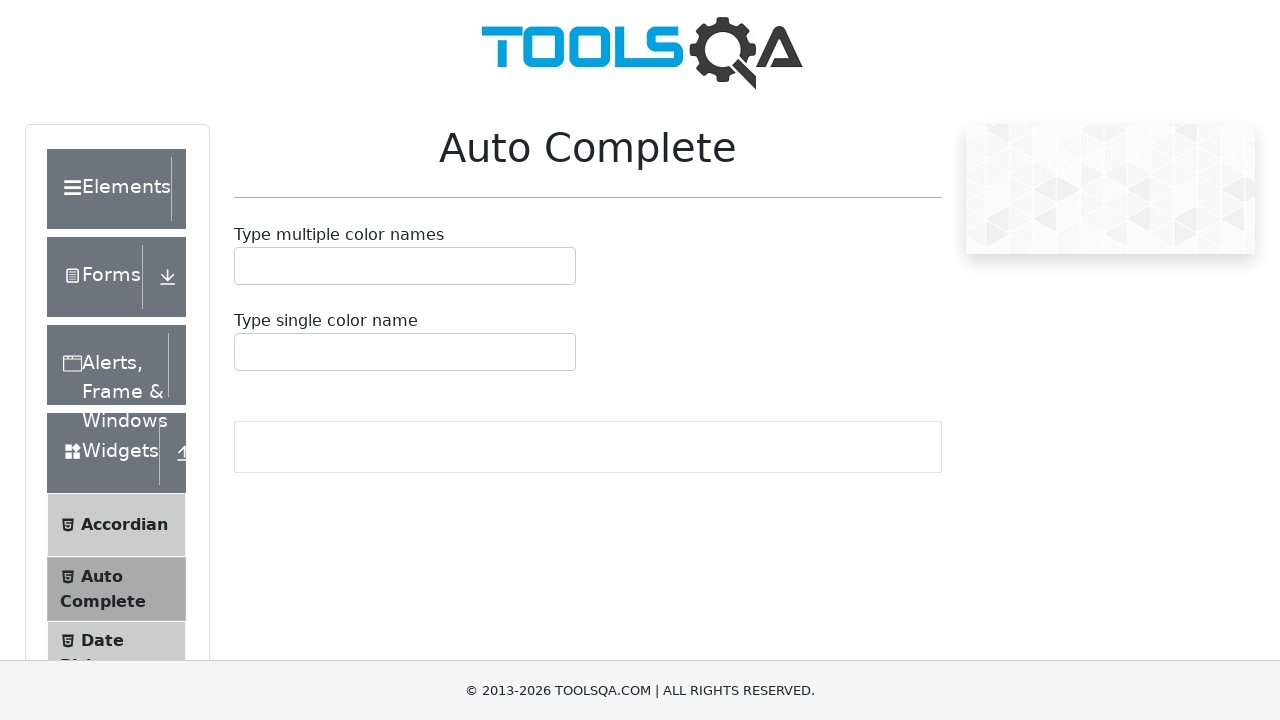

Clicked on the autocomplete text box at (405, 266) on #autoCompleteMultipleContainer
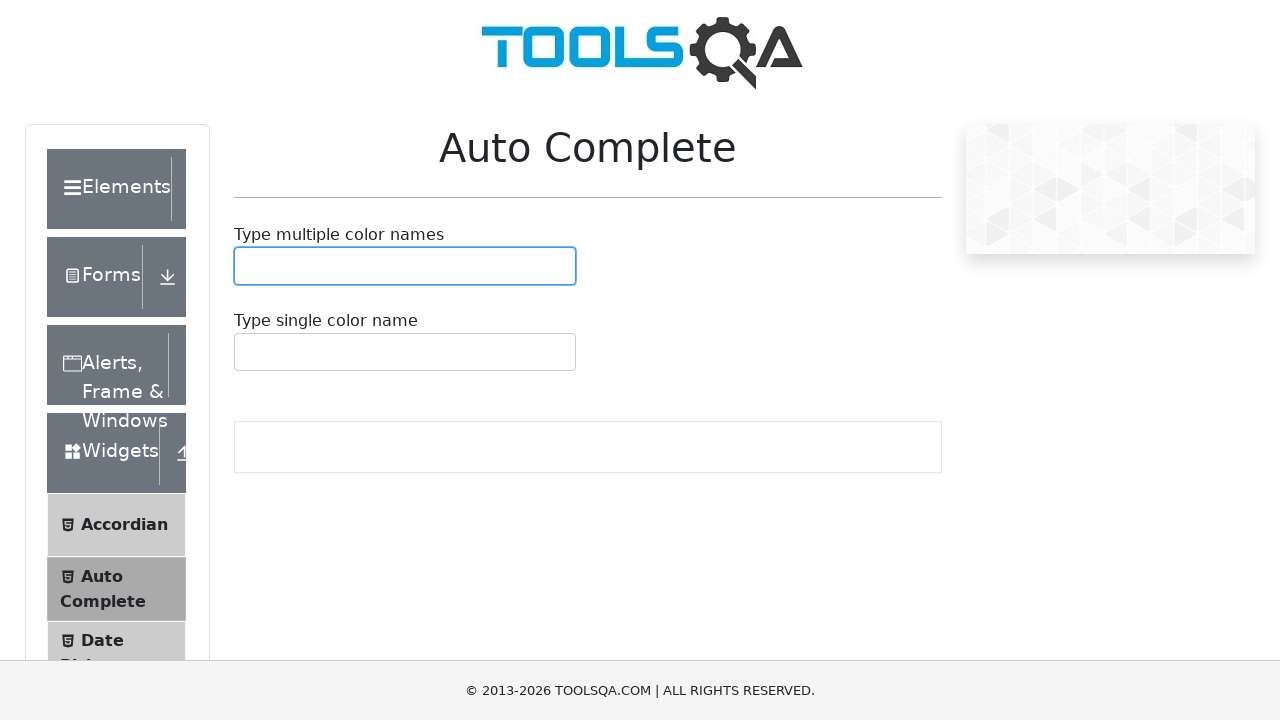

Typed 'Exceptional' with capital E in the autocomplete input field on #autoCompleteMultipleContainer input
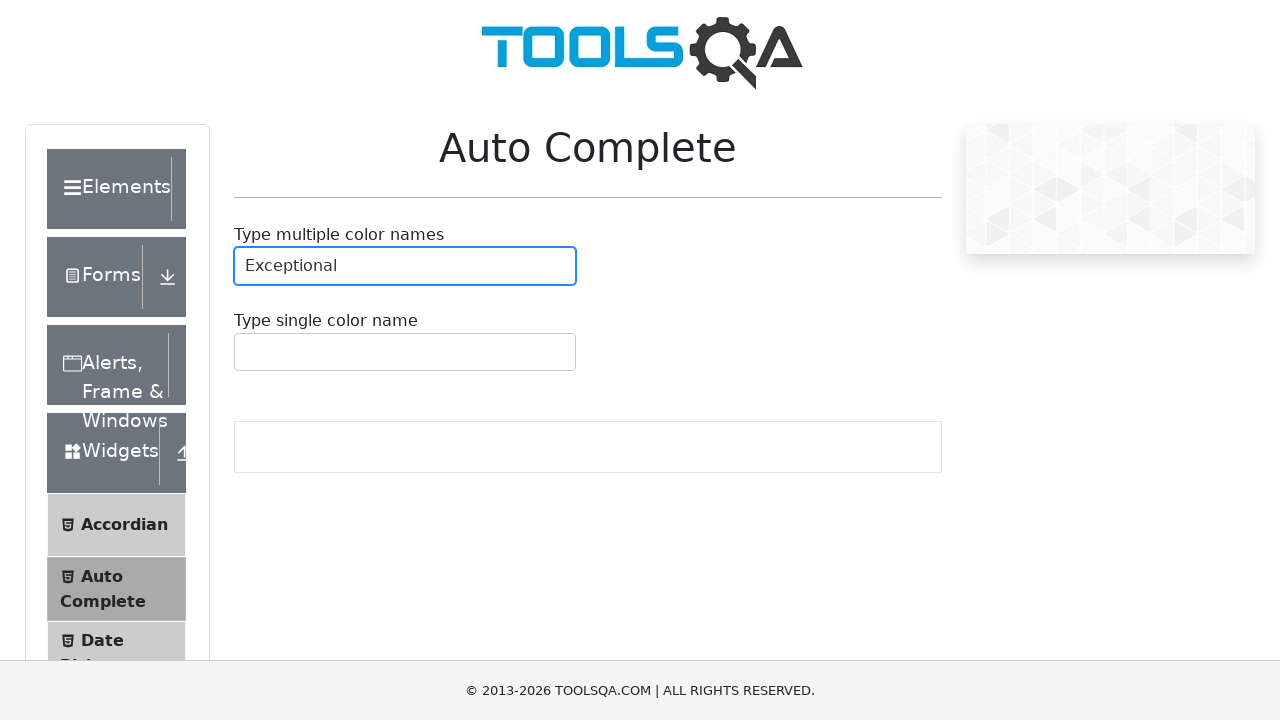

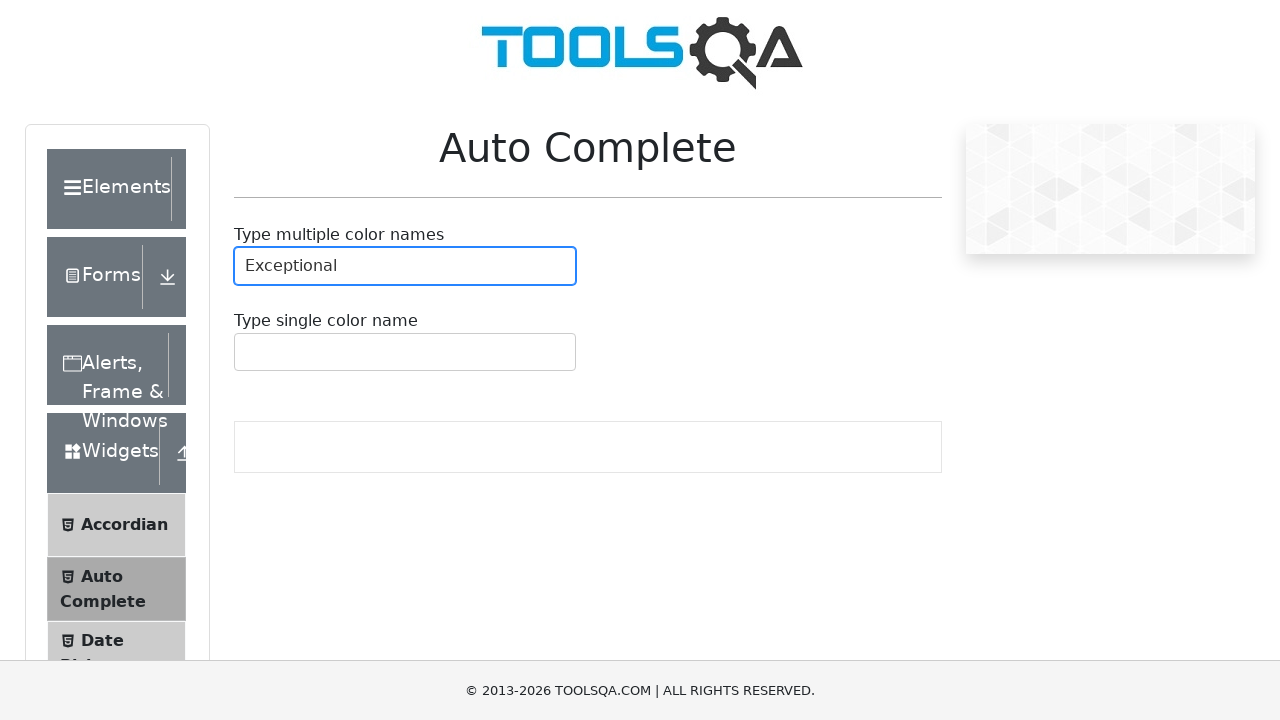